Tests the search functionality on an e-commerce site by searching for 'iPhone' and submitting the search

Starting URL: https://ecommerce-playground.lambdatest.io/

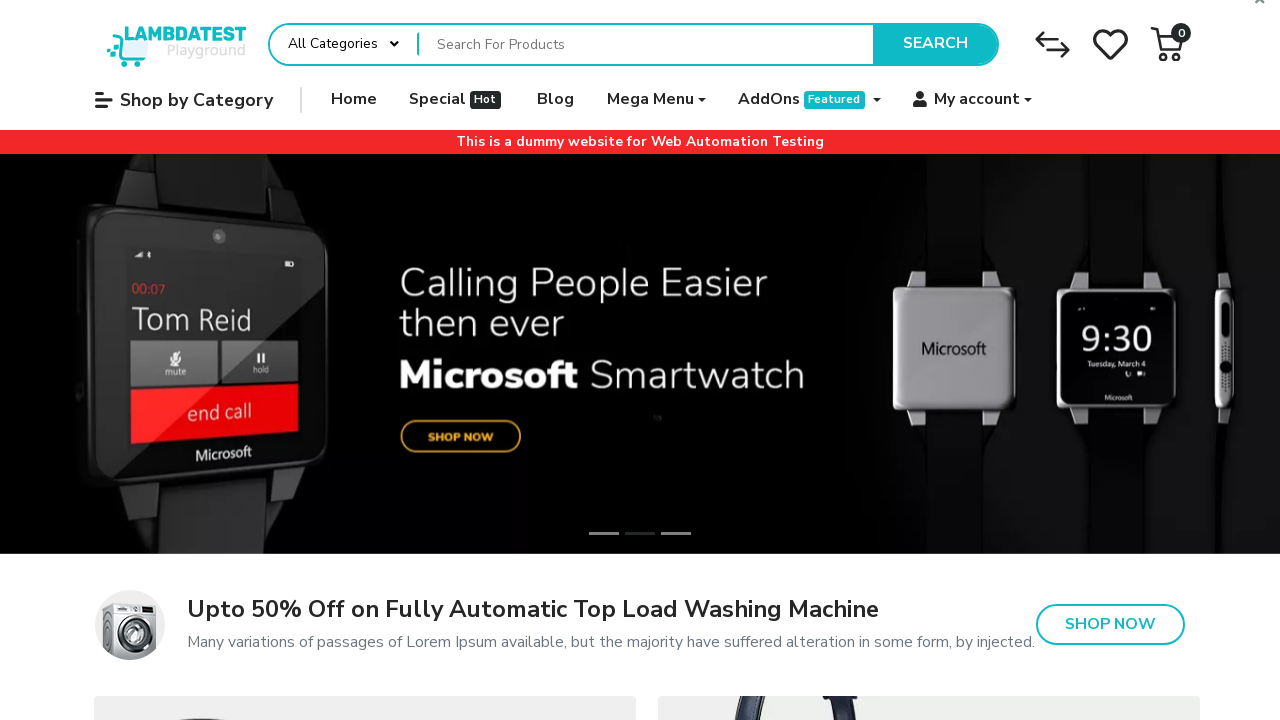

Clicked on the search input field at (646, 44) on xpath=//div[@id='entry_217822']/div[1]/form[1]/div[1]/div[1]/div[1]/div[2]/input
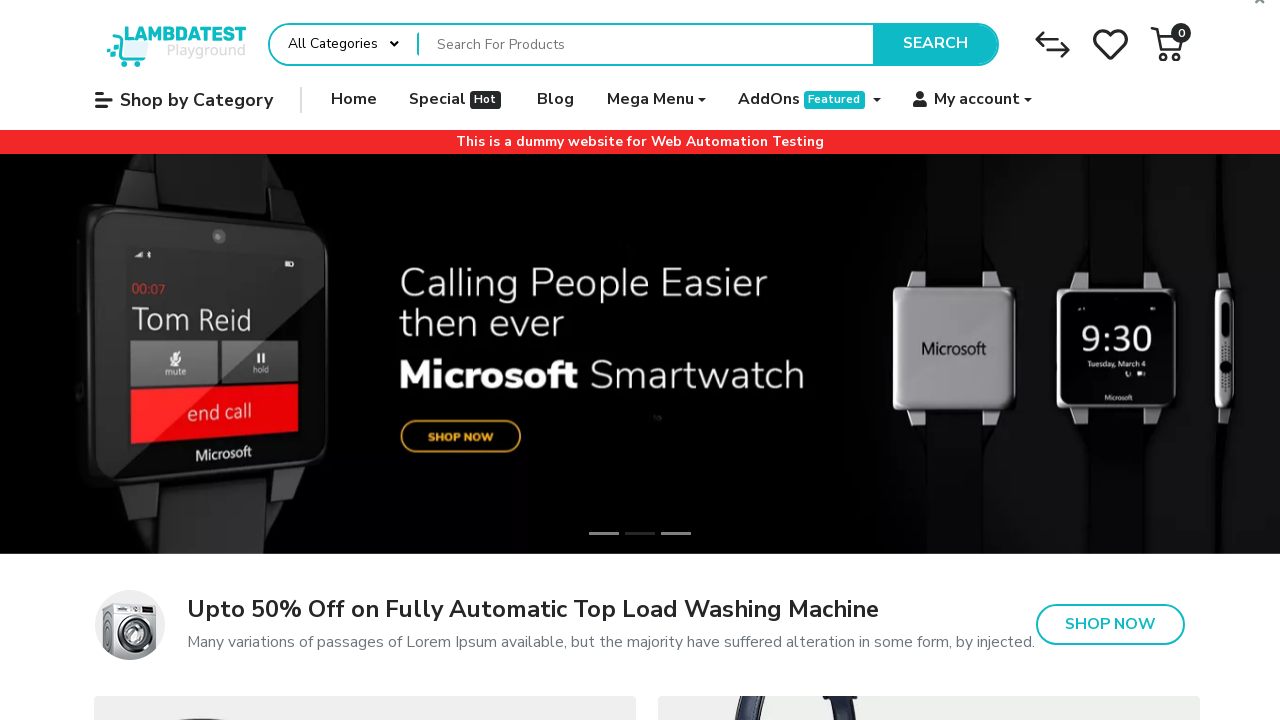

Filled search field with 'iPhone' on //div[@id='entry_217822']/div[1]/form[1]/div[1]/div[1]/div[1]/div[2]/input[1]
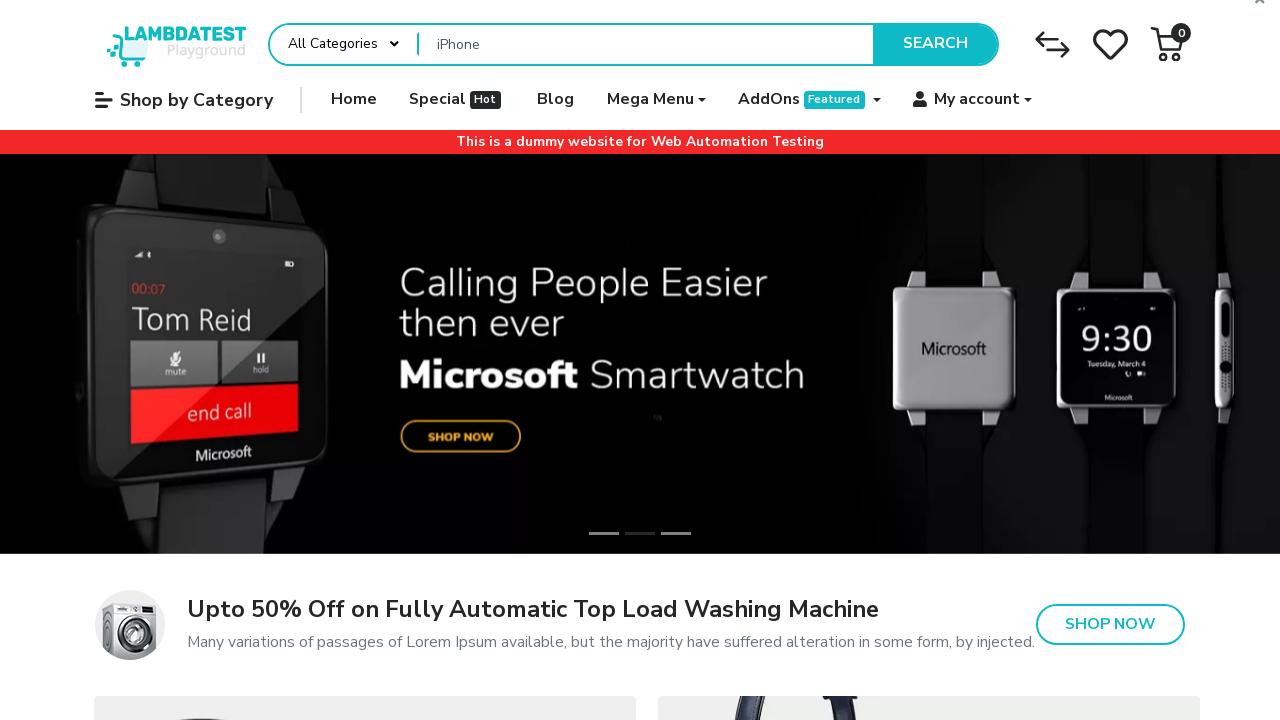

Pressed Enter to submit the search for 'iPhone' on //div[@id='entry_217822']/div[1]/form[1]/div[1]/div[1]/div[1]/div[2]/input[1]
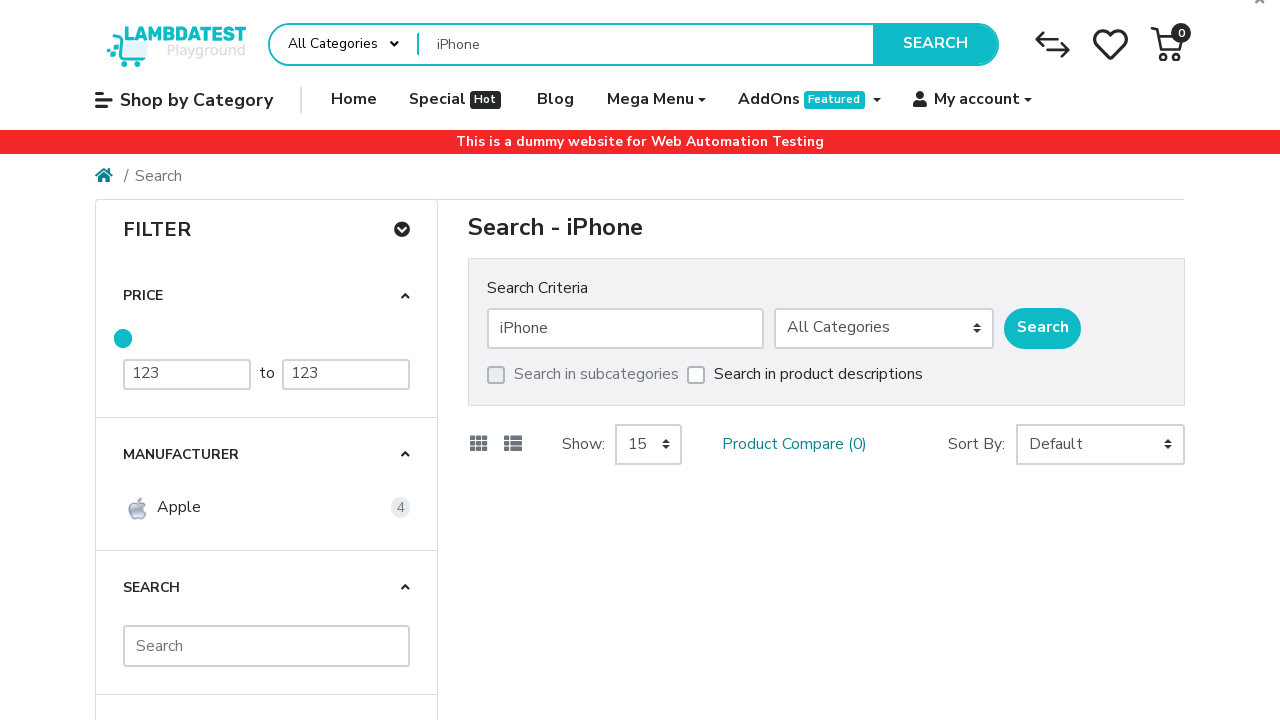

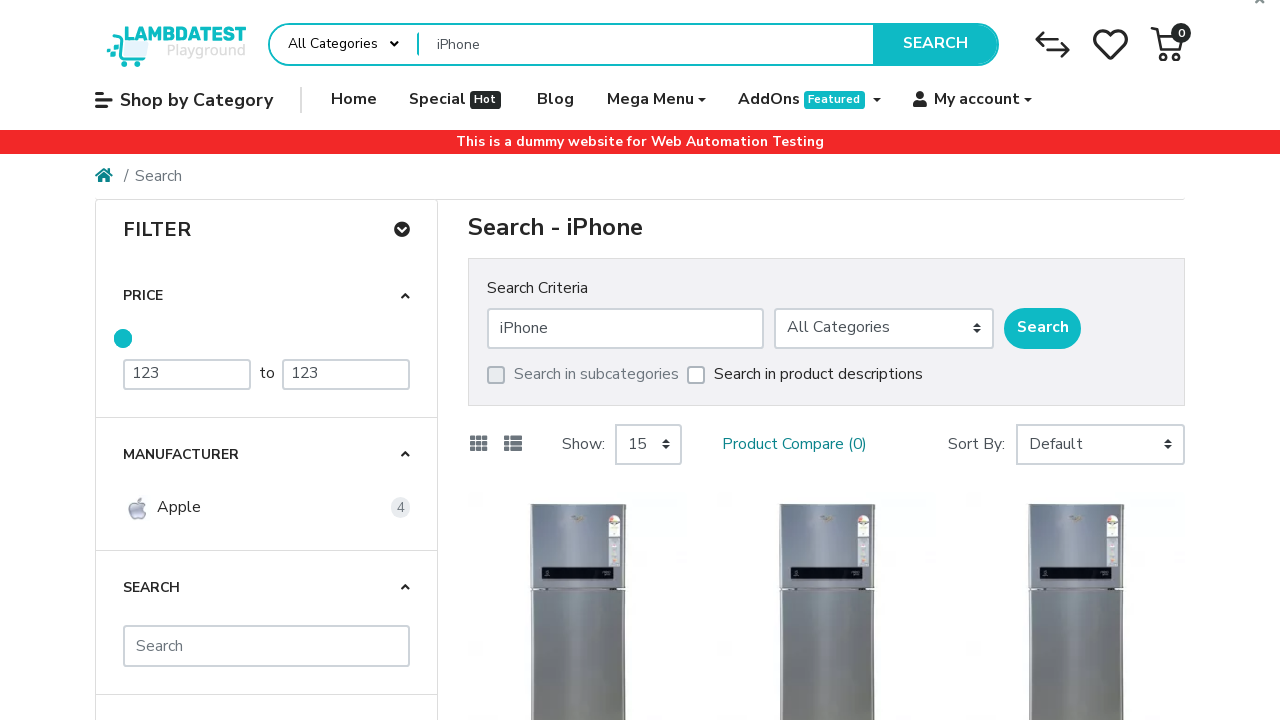